Navigates to the NJC Reader articles page and verifies that article cards with links are displayed on the page

Starting URL: https://the-njc-reader.vercel.app/articles/1

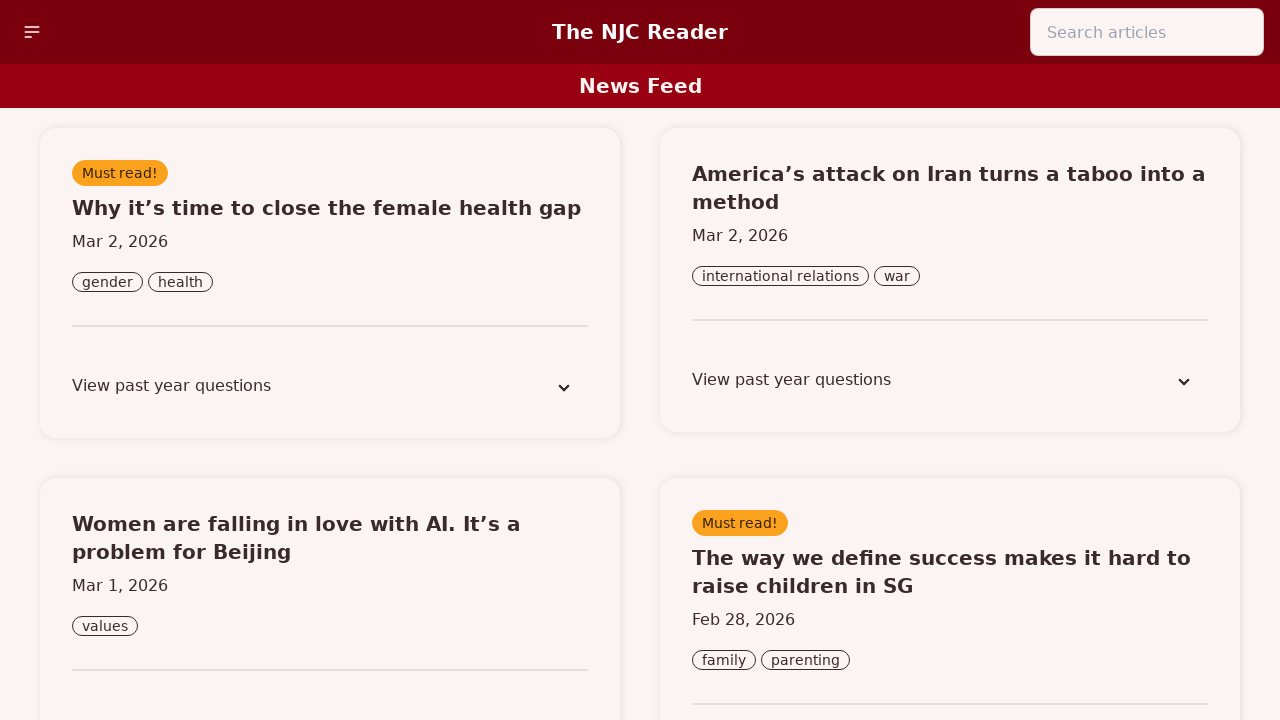

Waited for article cards to load on page 1
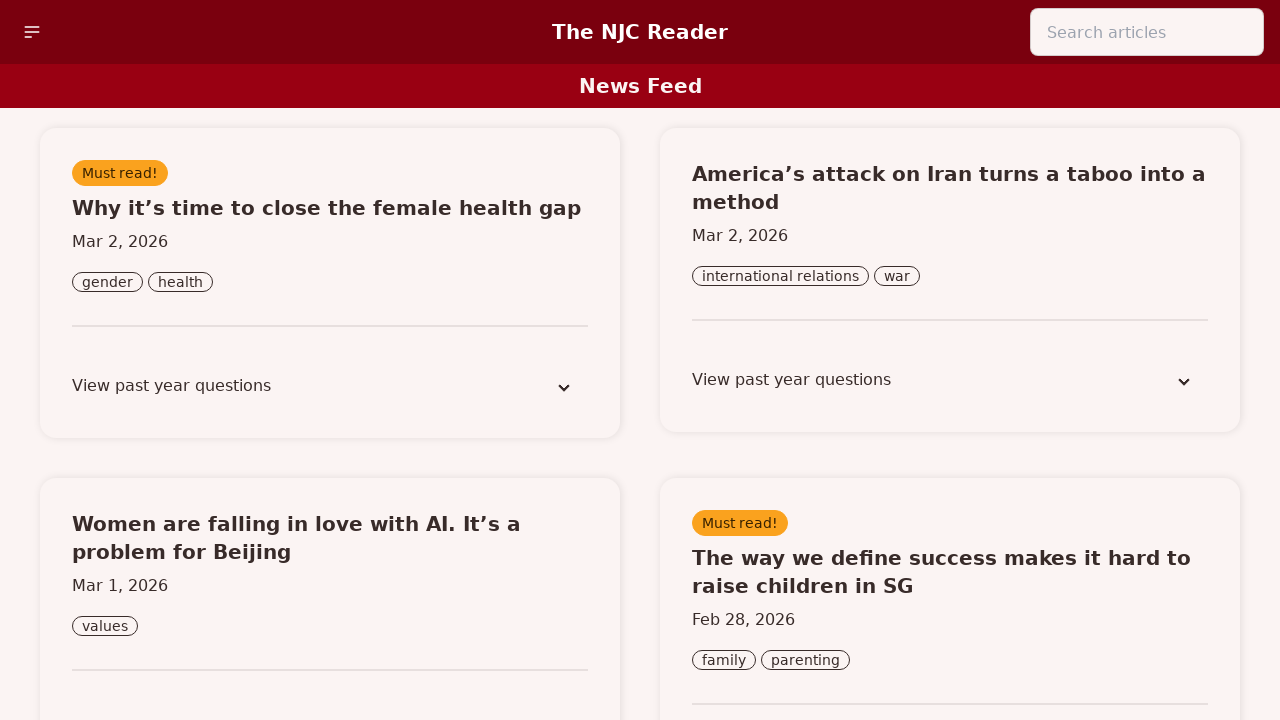

Located first article card title
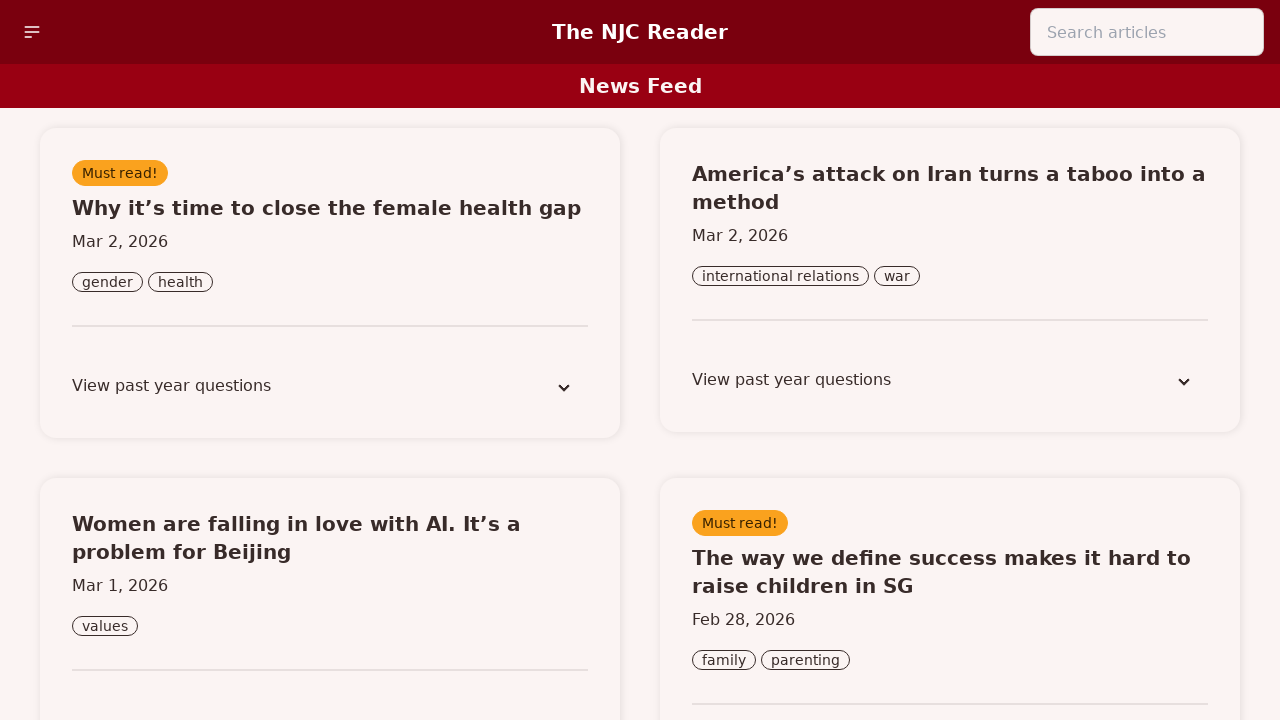

Verified that article link exists within the card
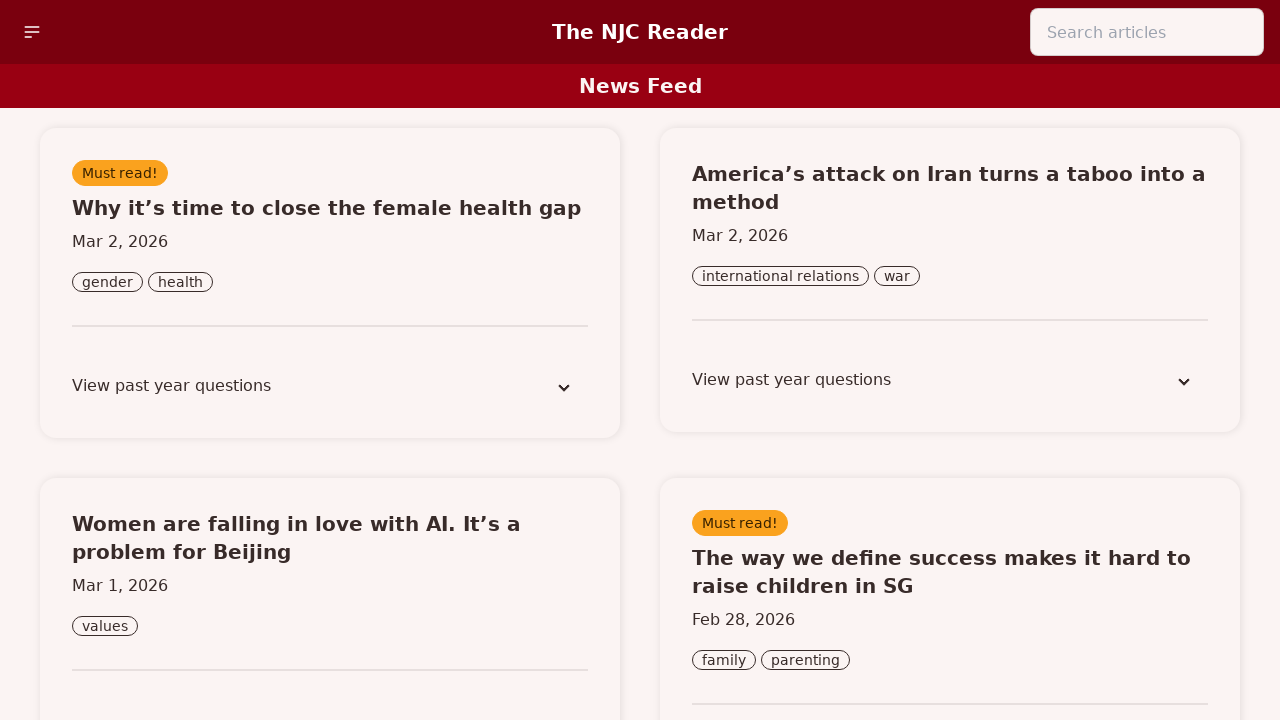

Navigated to NJC Reader articles page 2
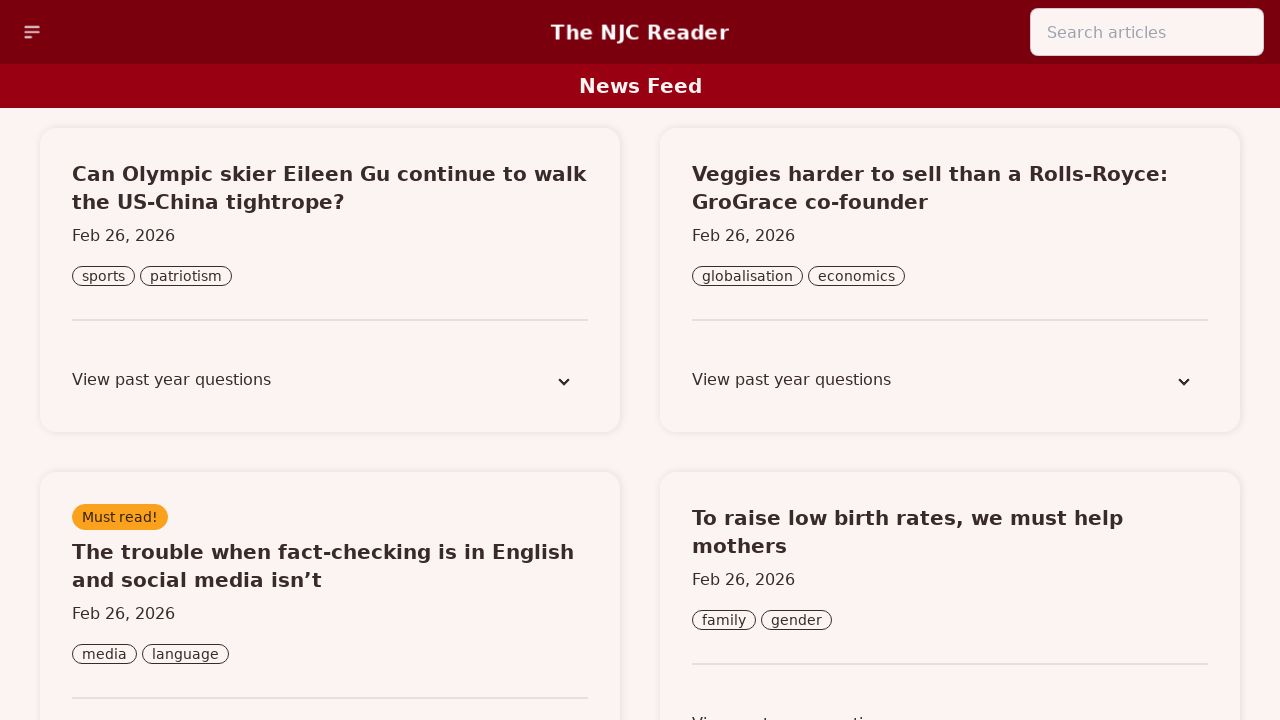

Waited for article cards to load on page 2
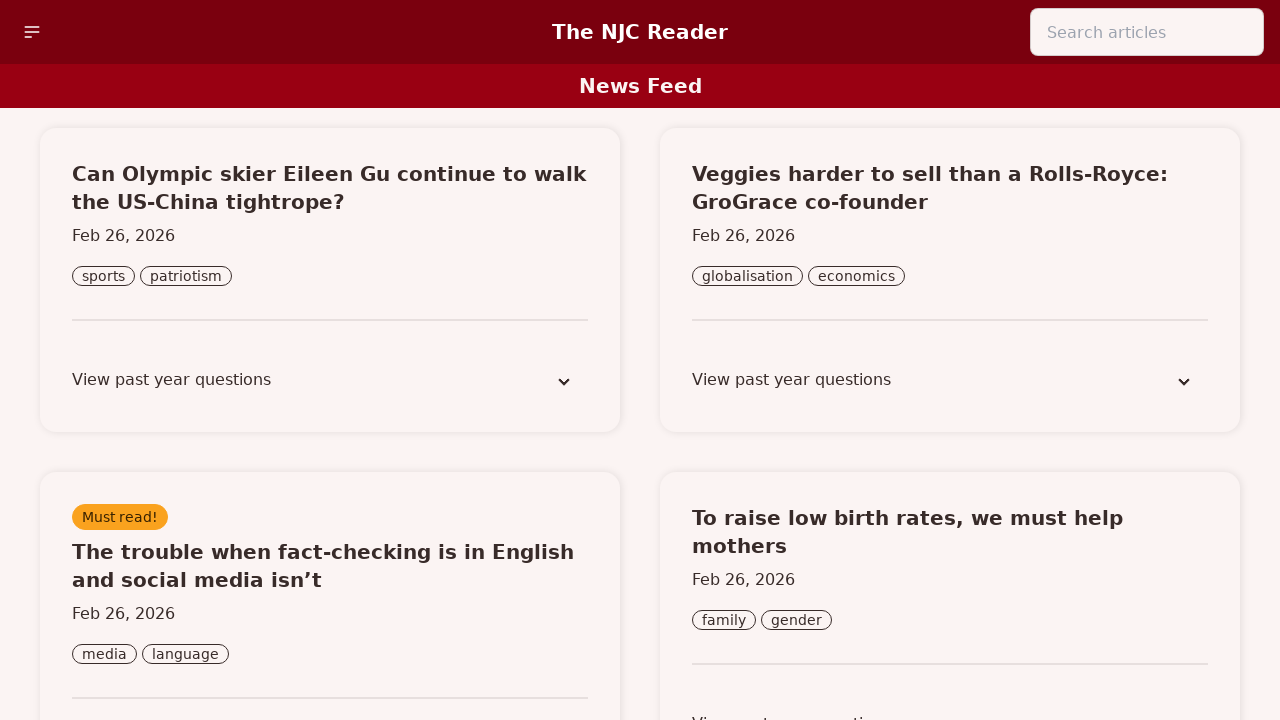

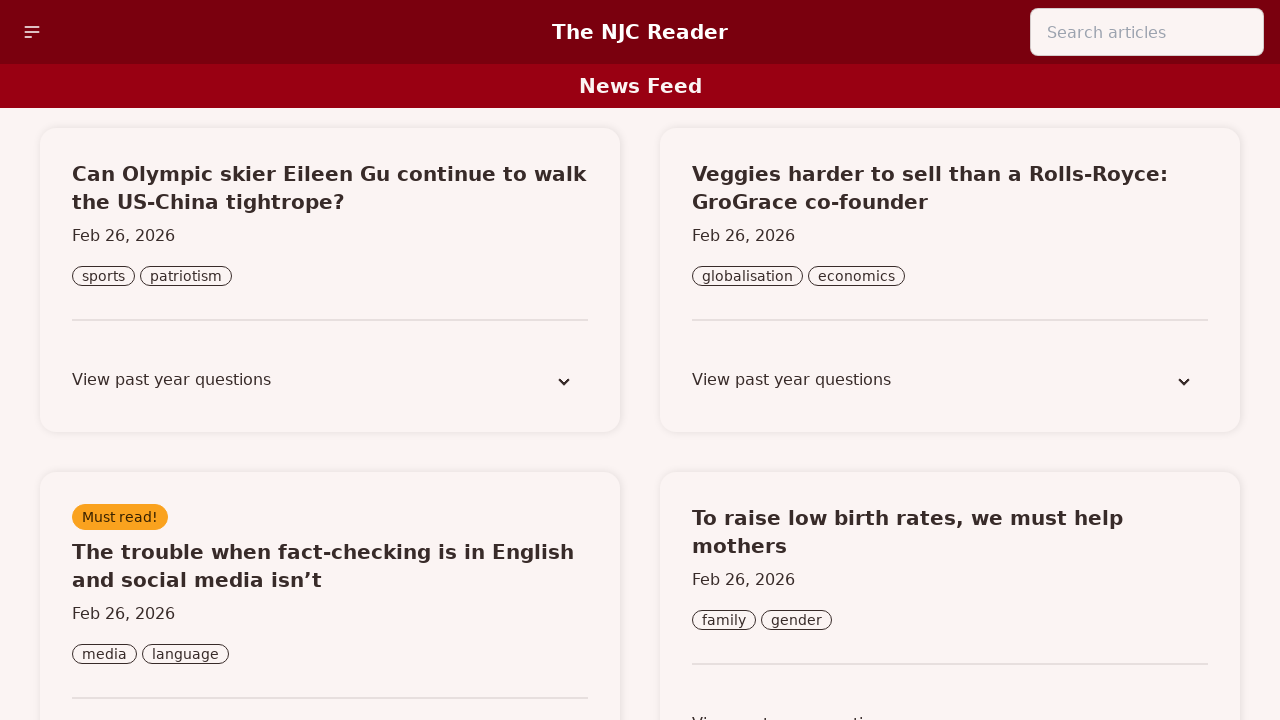